Tests that Clear completed button is hidden when no items are completed

Starting URL: https://demo.playwright.dev/todomvc

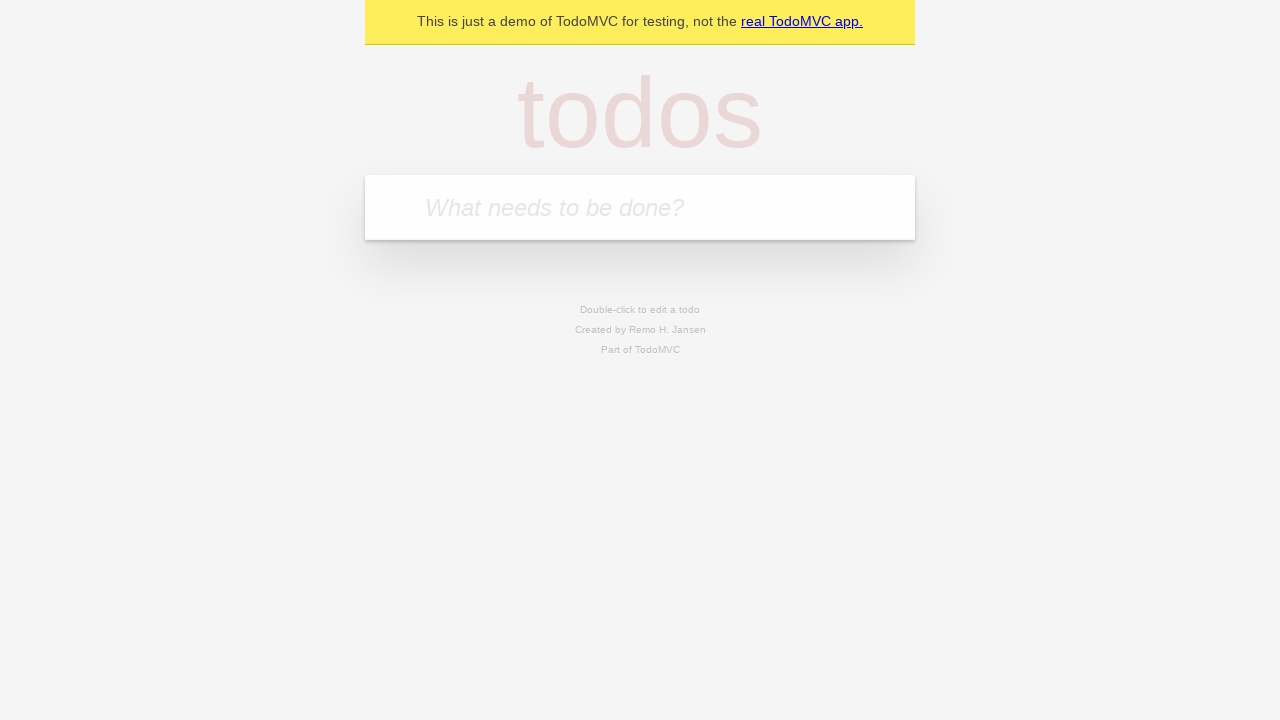

Navigated to TodoMVC demo application
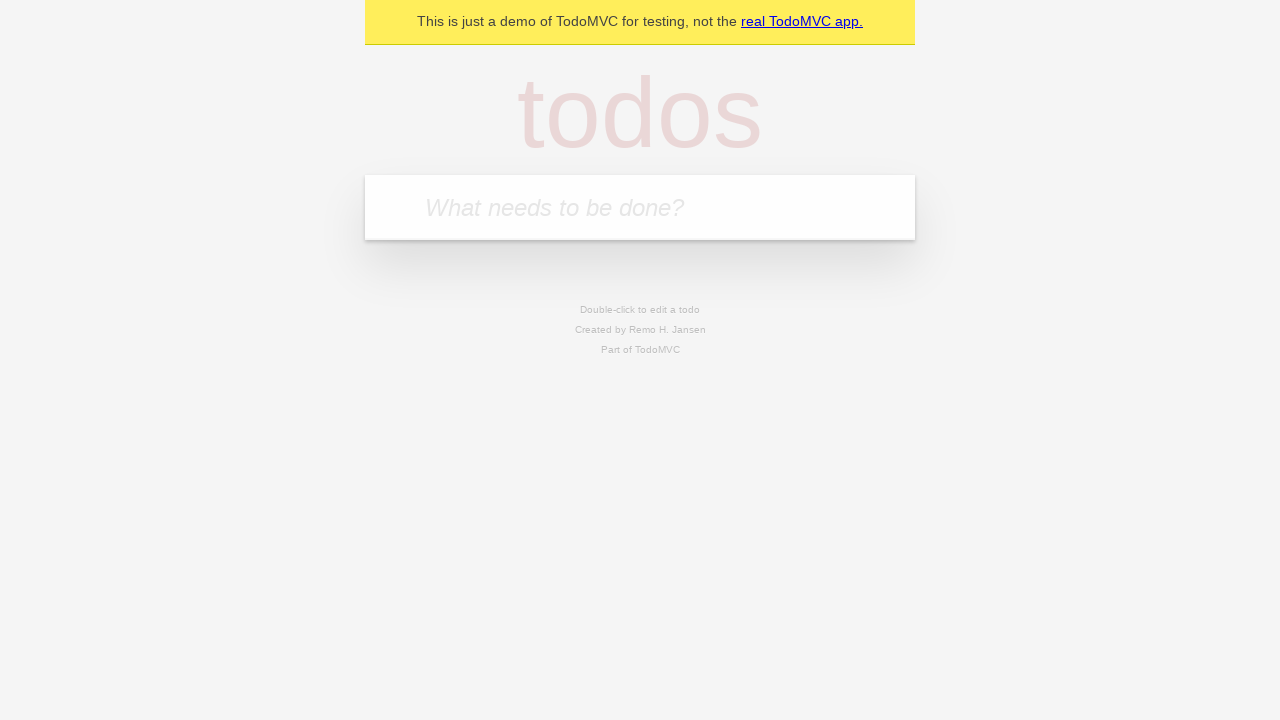

Located the todo input field
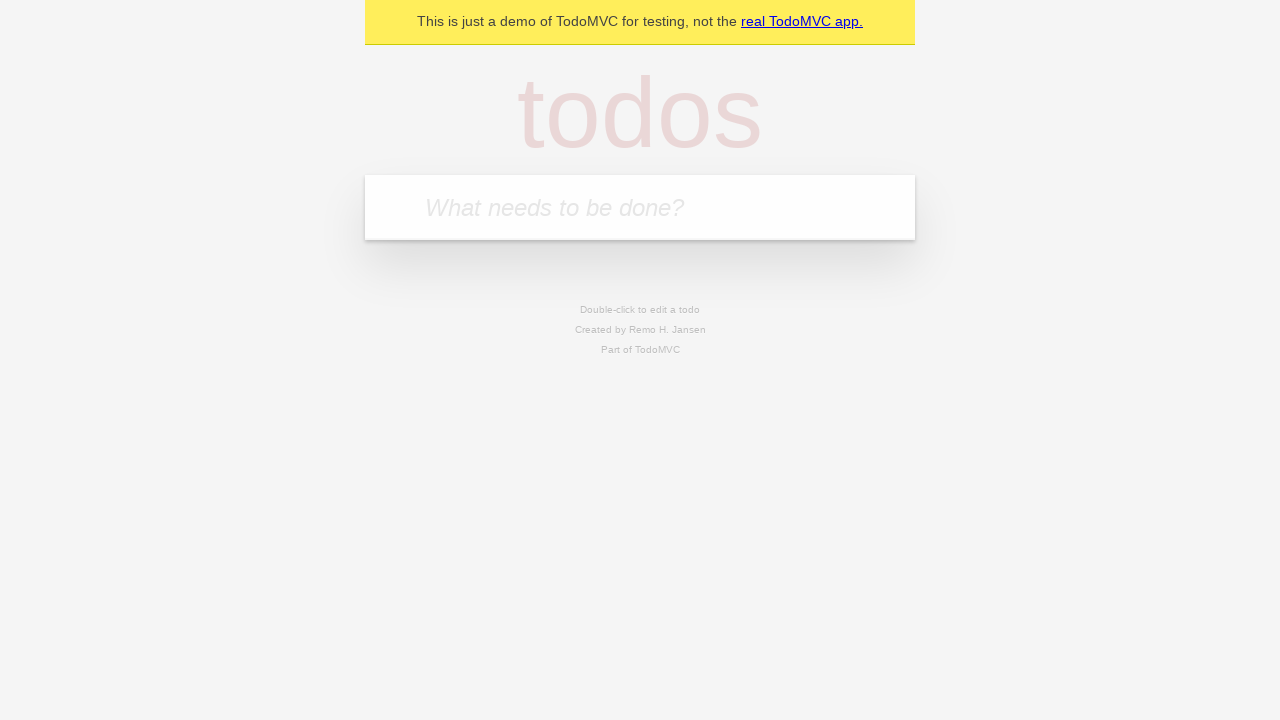

Filled todo input with 'buy some cheese' on internal:attr=[placeholder="What needs to be done?"i]
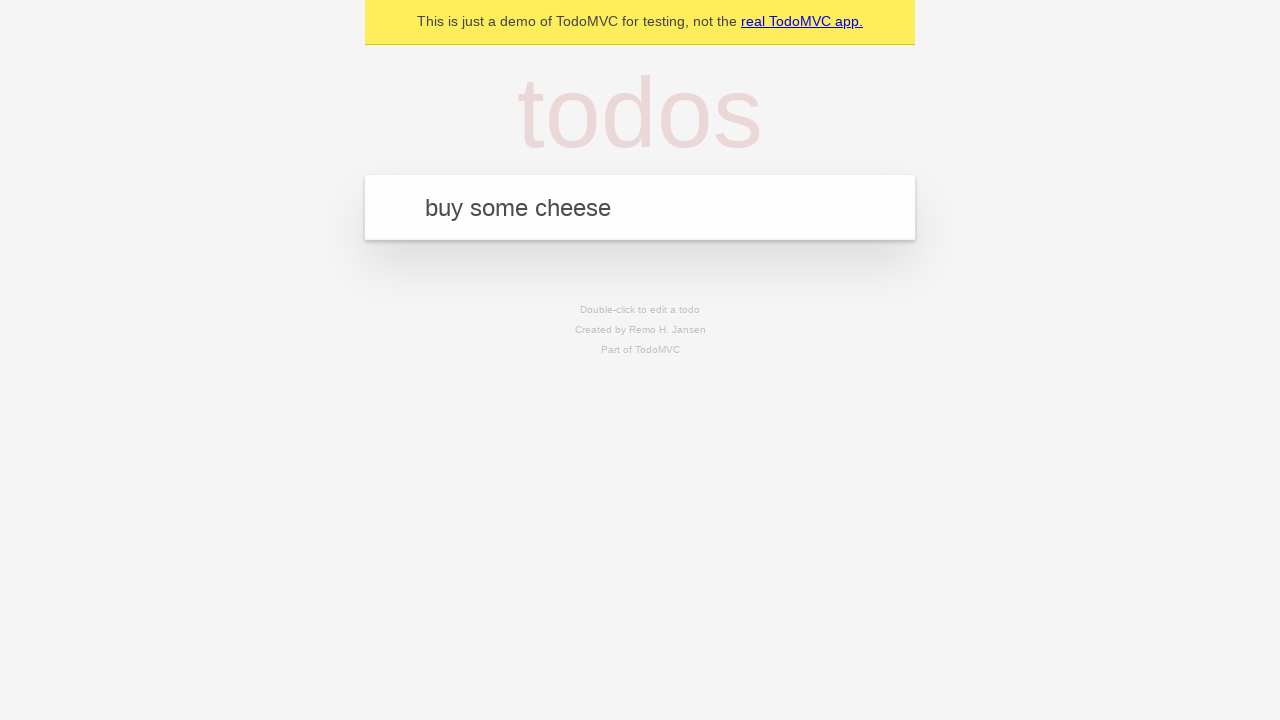

Pressed Enter to add todo 'buy some cheese' on internal:attr=[placeholder="What needs to be done?"i]
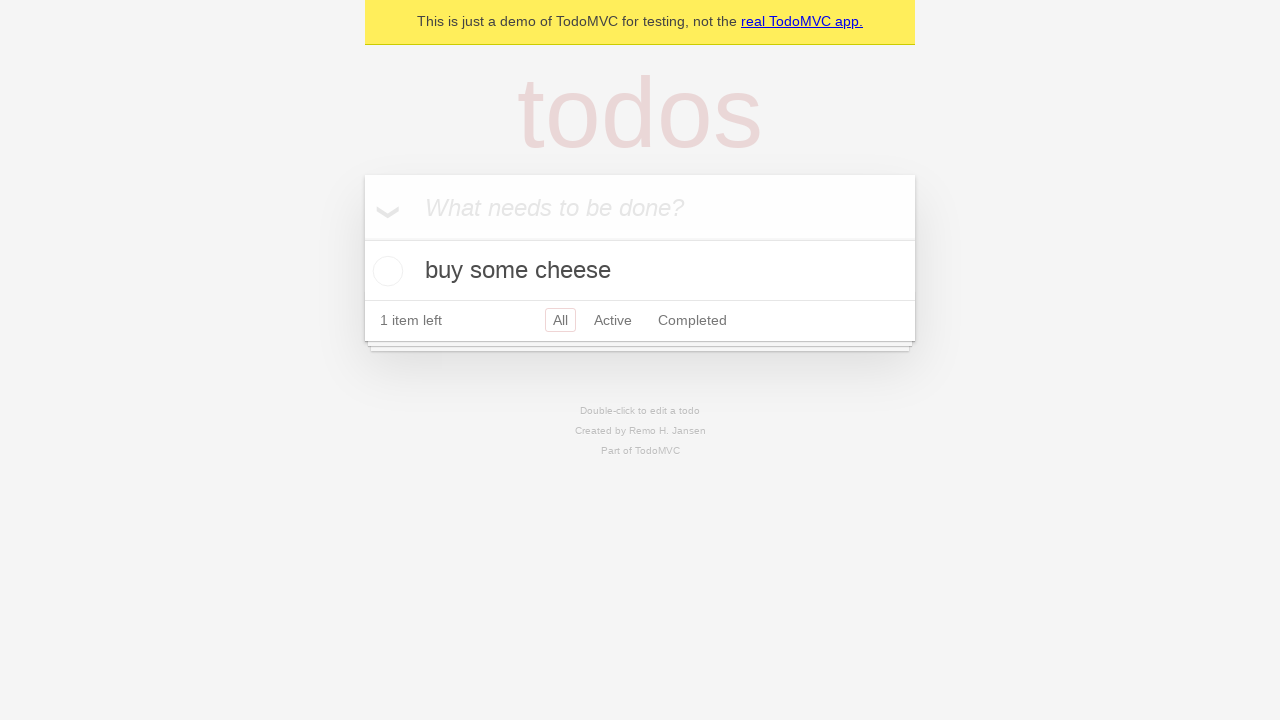

Filled todo input with 'feed the cat' on internal:attr=[placeholder="What needs to be done?"i]
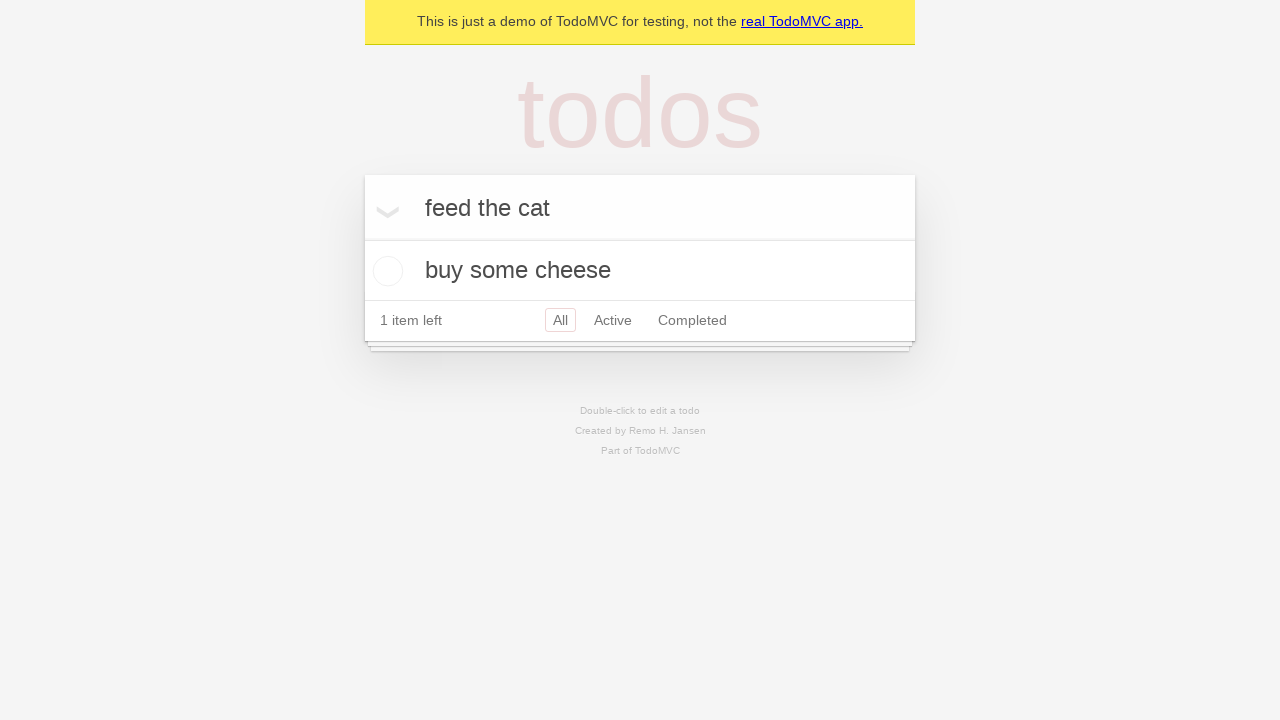

Pressed Enter to add todo 'feed the cat' on internal:attr=[placeholder="What needs to be done?"i]
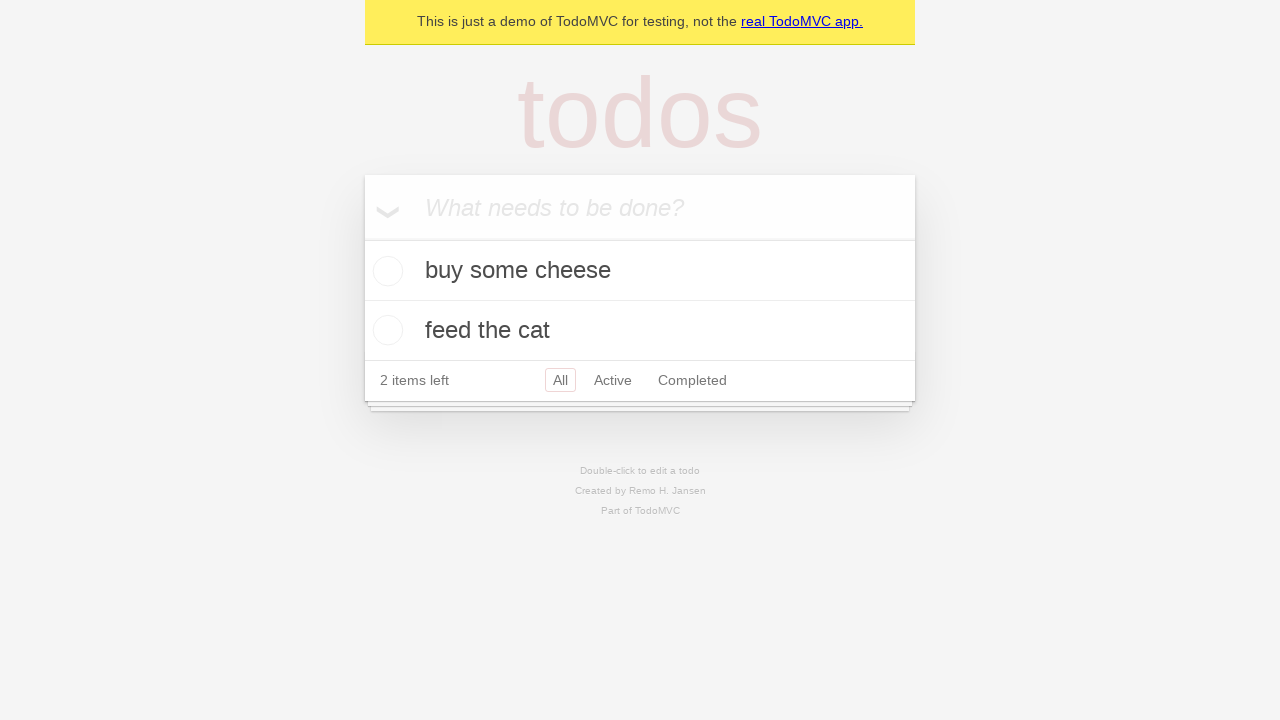

Filled todo input with 'book a doctors appointment' on internal:attr=[placeholder="What needs to be done?"i]
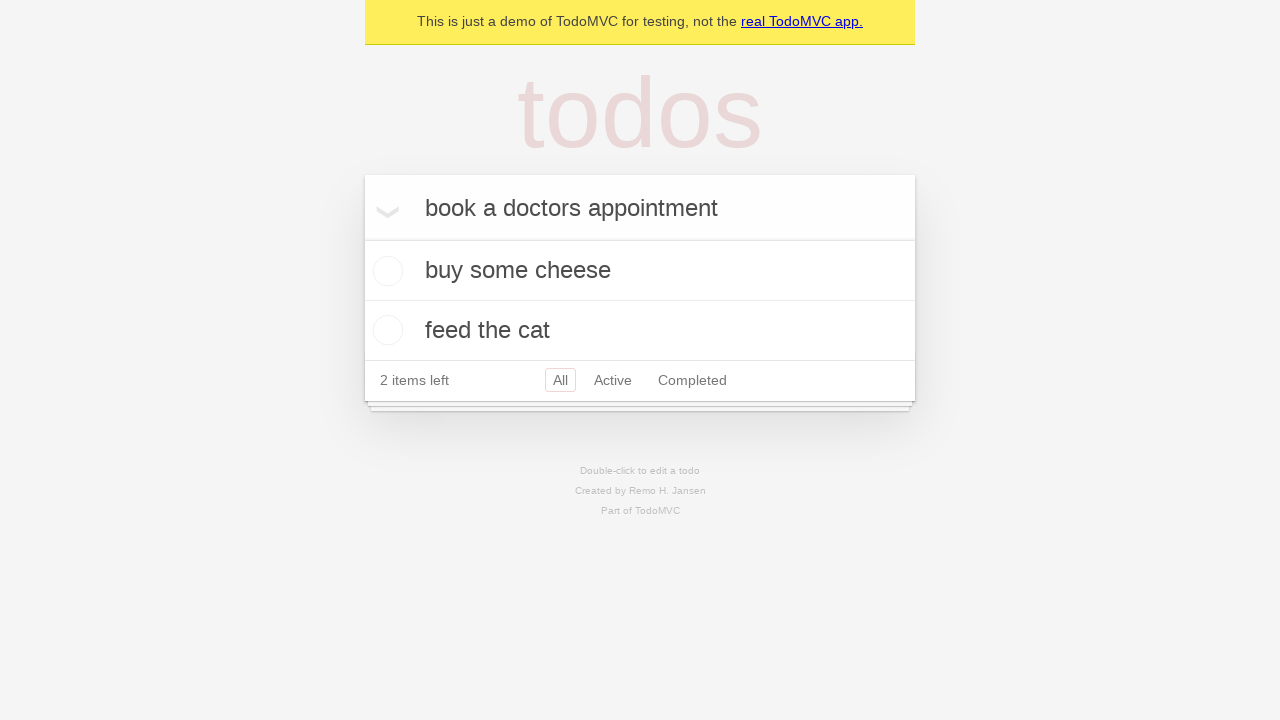

Pressed Enter to add todo 'book a doctors appointment' on internal:attr=[placeholder="What needs to be done?"i]
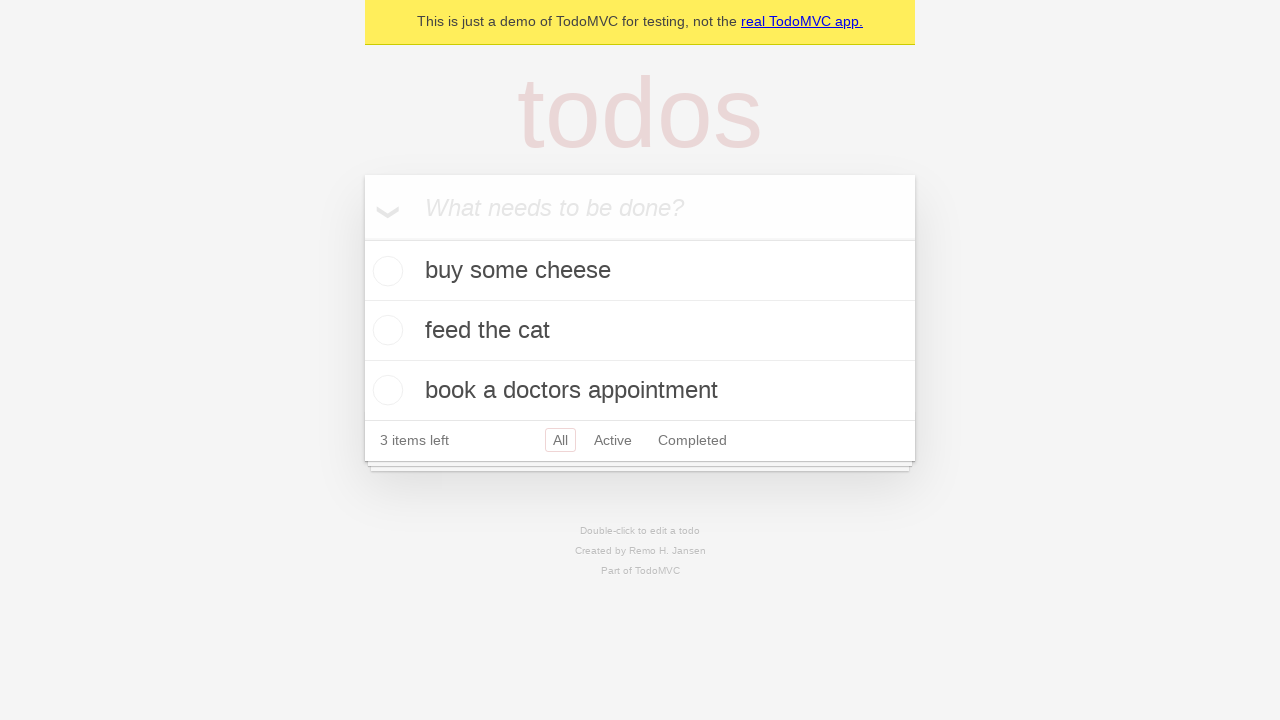

Checked the first todo as completed at (385, 271) on .todo-list li .toggle >> nth=0
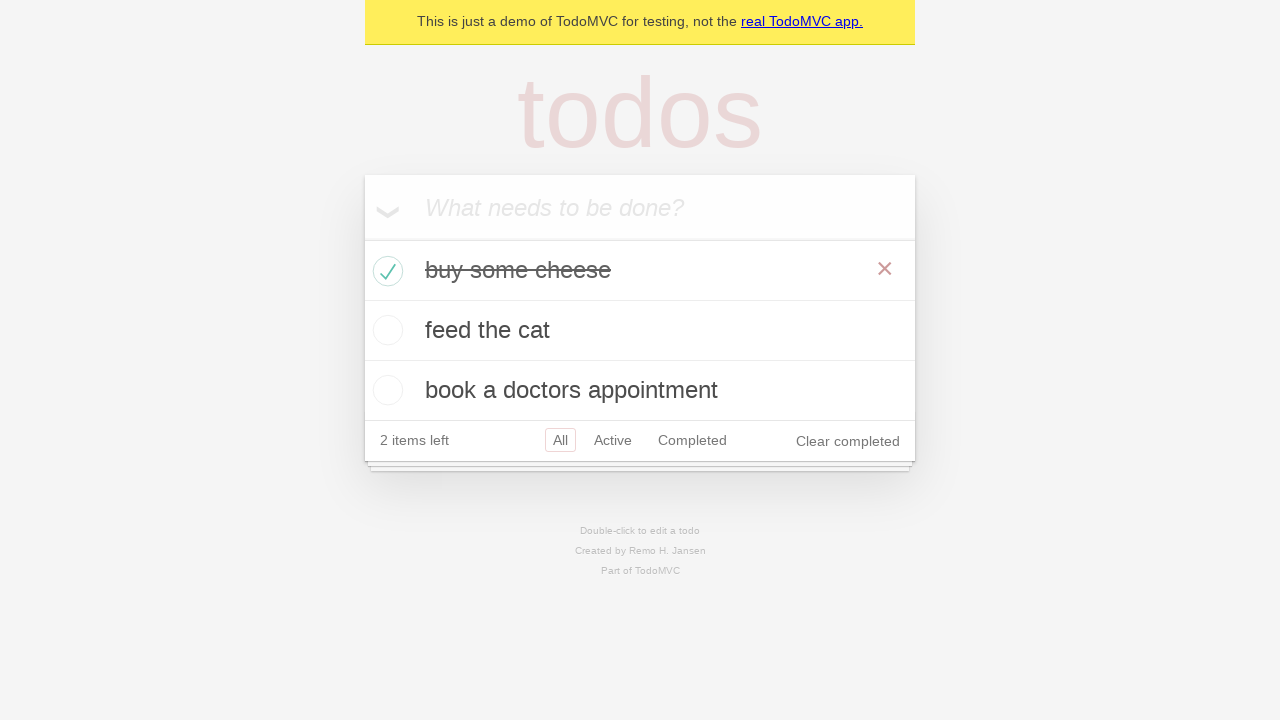

Clicked the Clear completed button at (848, 441) on internal:role=button[name="Clear completed"i]
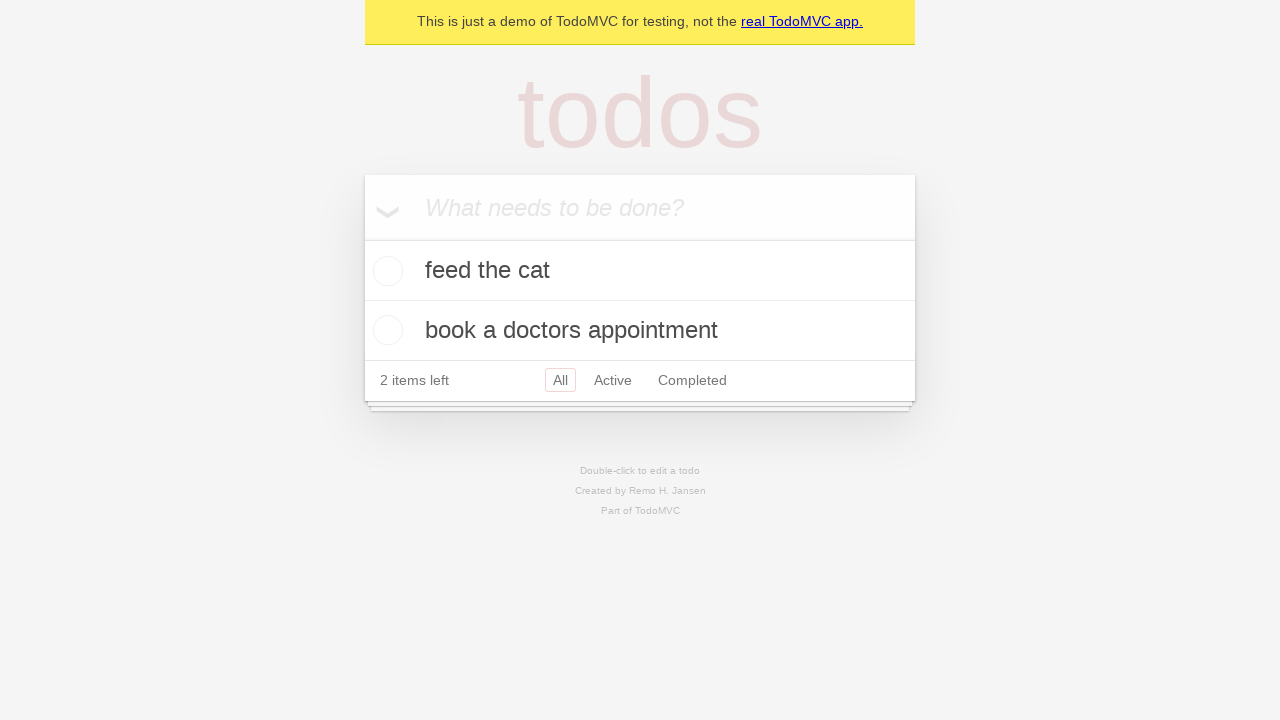

Verified that Clear completed button is now hidden
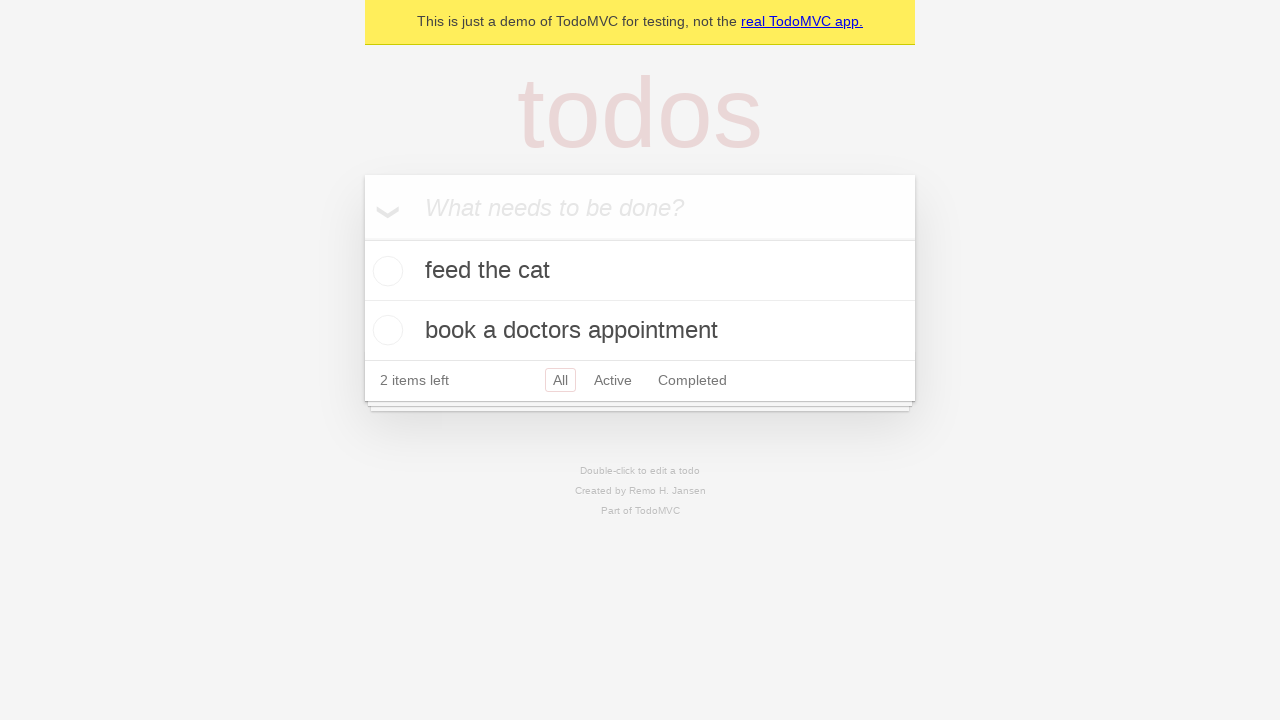

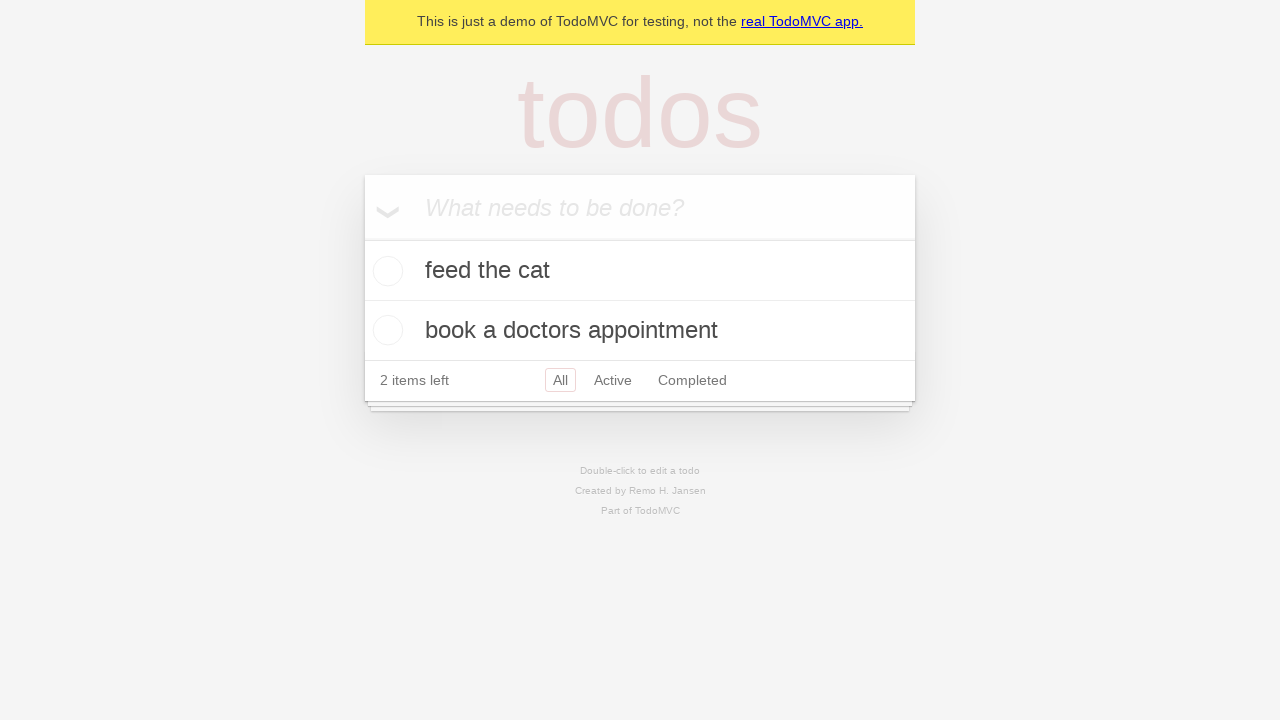